Tests adding multiple grocery items to cart by iterating through product list and clicking add button for specific items (Brocolli, Cauliflower, Cucumber, Carrot, Brinjal)

Starting URL: https://rahulshettyacademy.com/seleniumPractise/#/

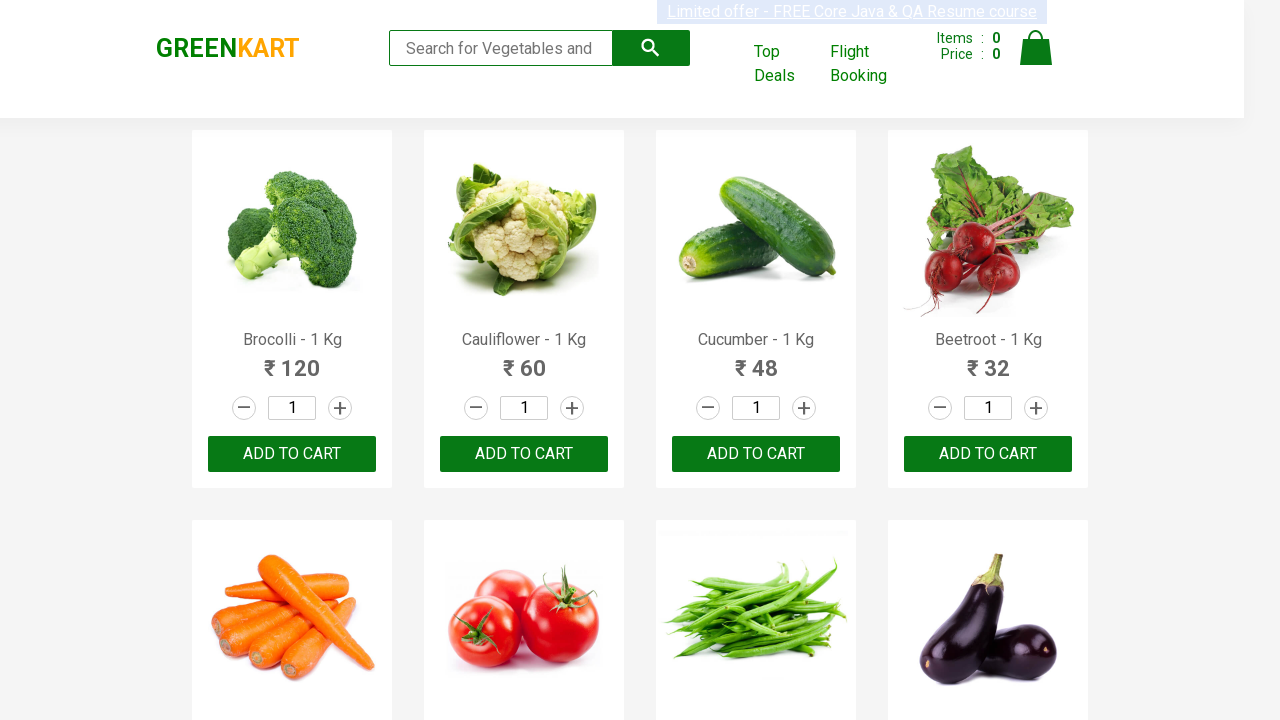

Waited for product list to load (h4.product-name selector)
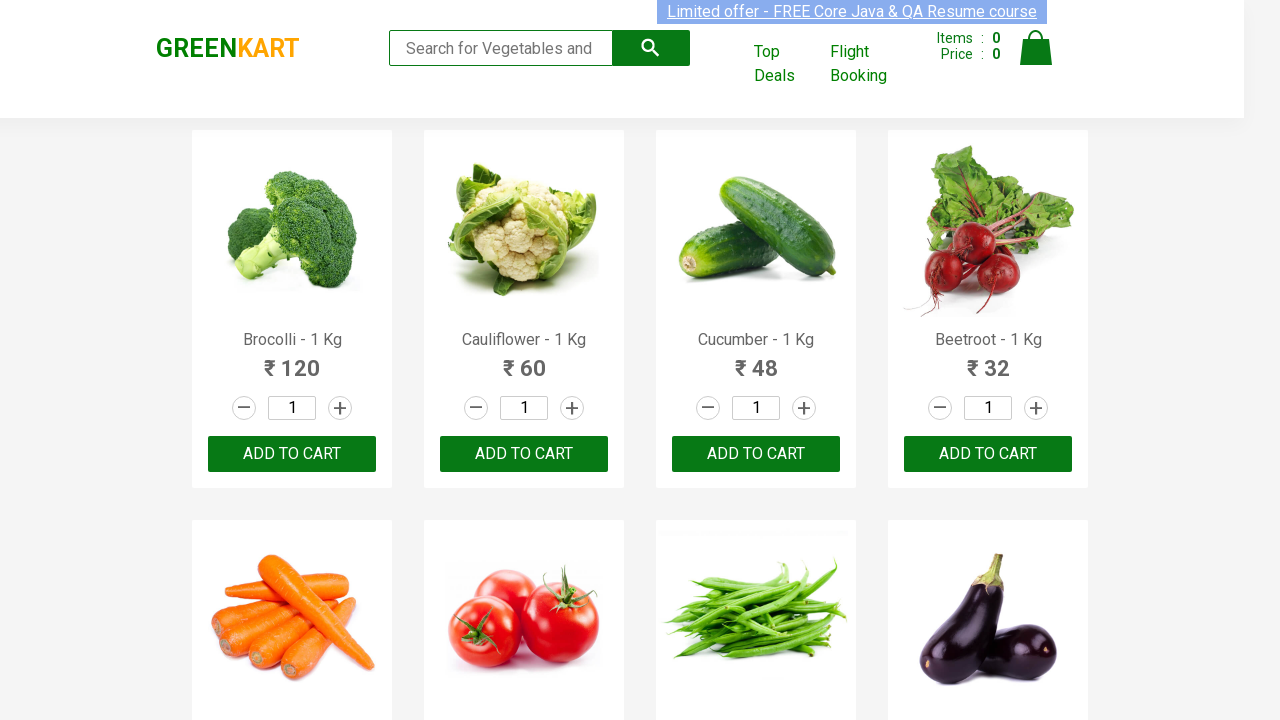

Retrieved all product name elements
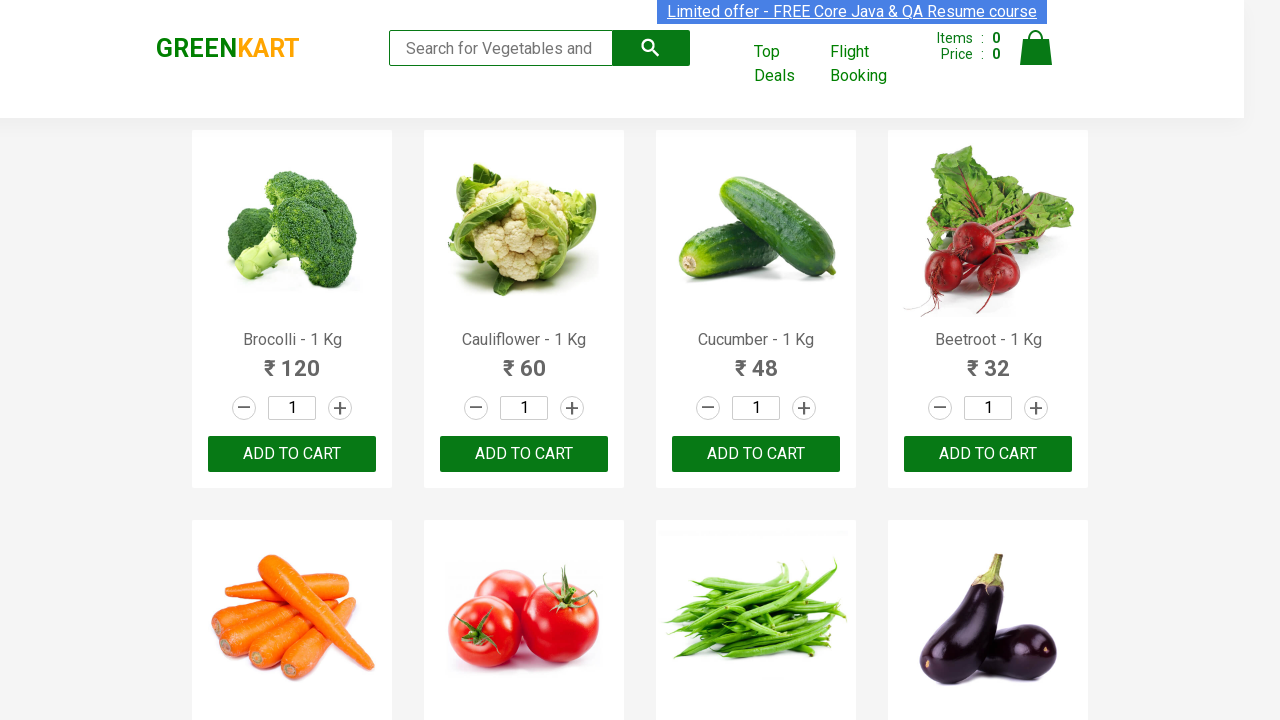

Retrieved all add to cart buttons
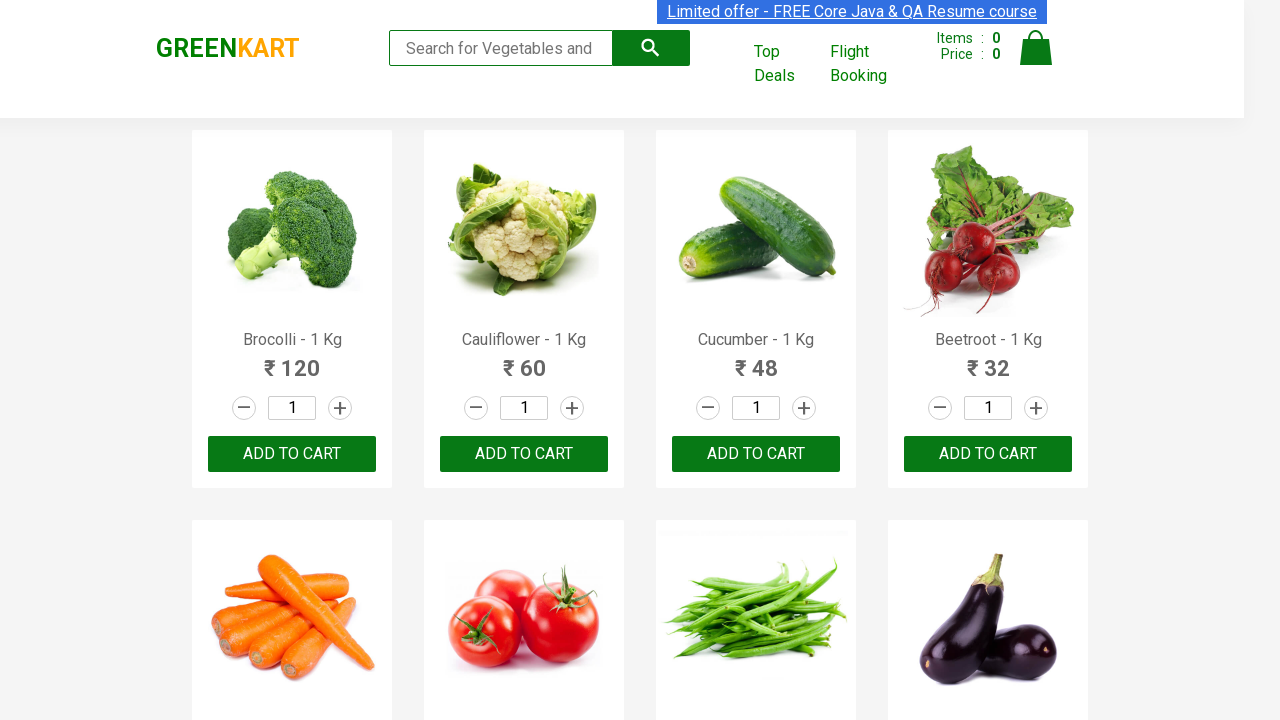

Added 'Brocolli' to cart (1 of 5) at (292, 454) on xpath=//div[@class='product-action']/button >> nth=0
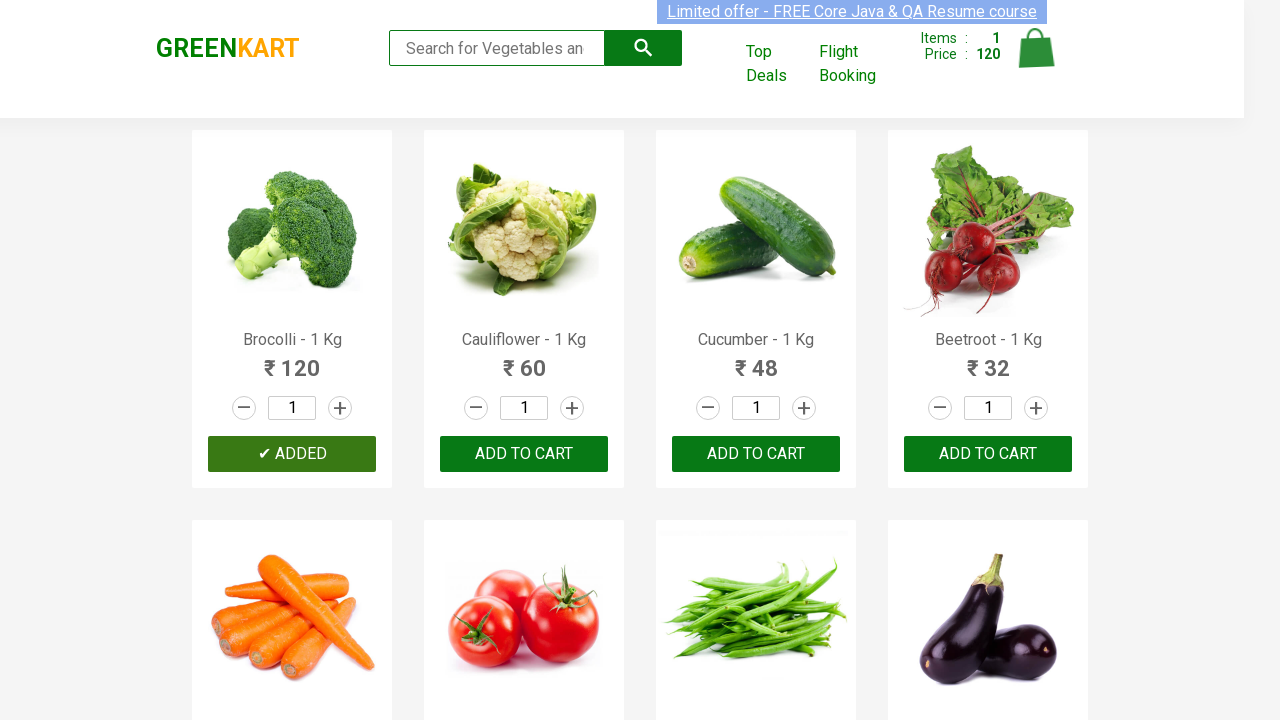

Added 'Cauliflower' to cart (2 of 5) at (524, 454) on xpath=//div[@class='product-action']/button >> nth=1
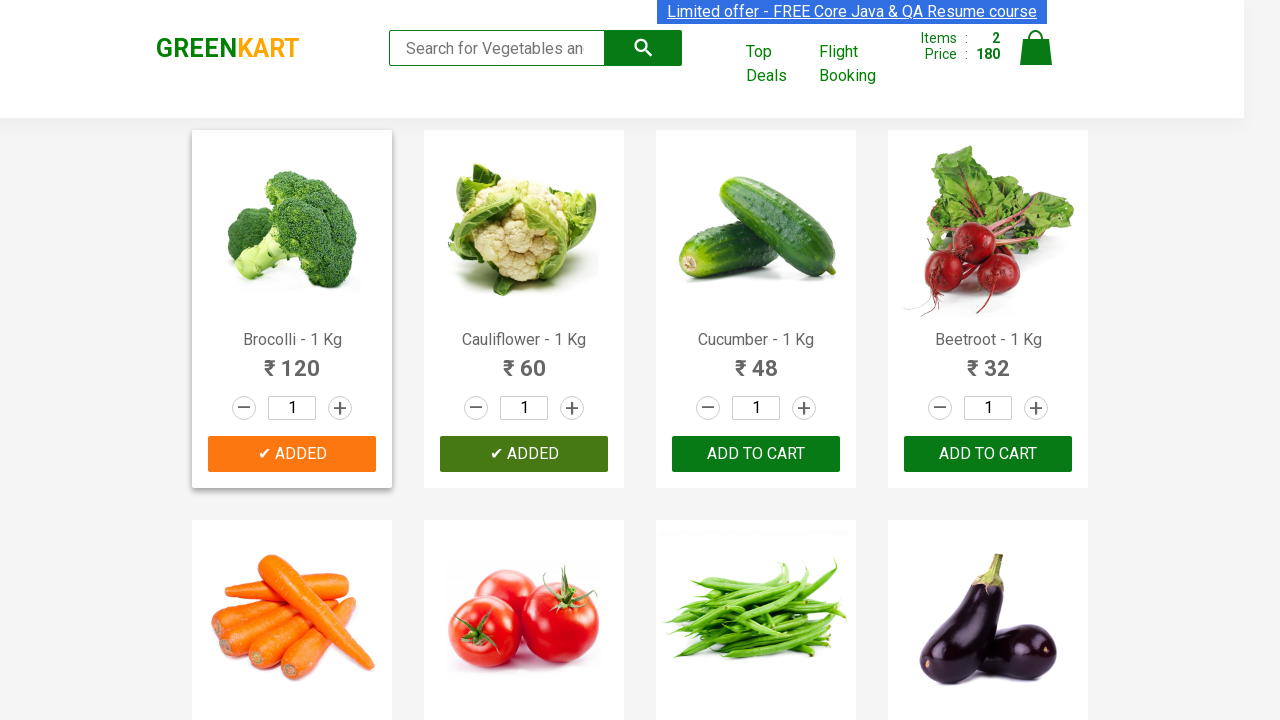

Added 'Cucumber' to cart (3 of 5) at (756, 454) on xpath=//div[@class='product-action']/button >> nth=2
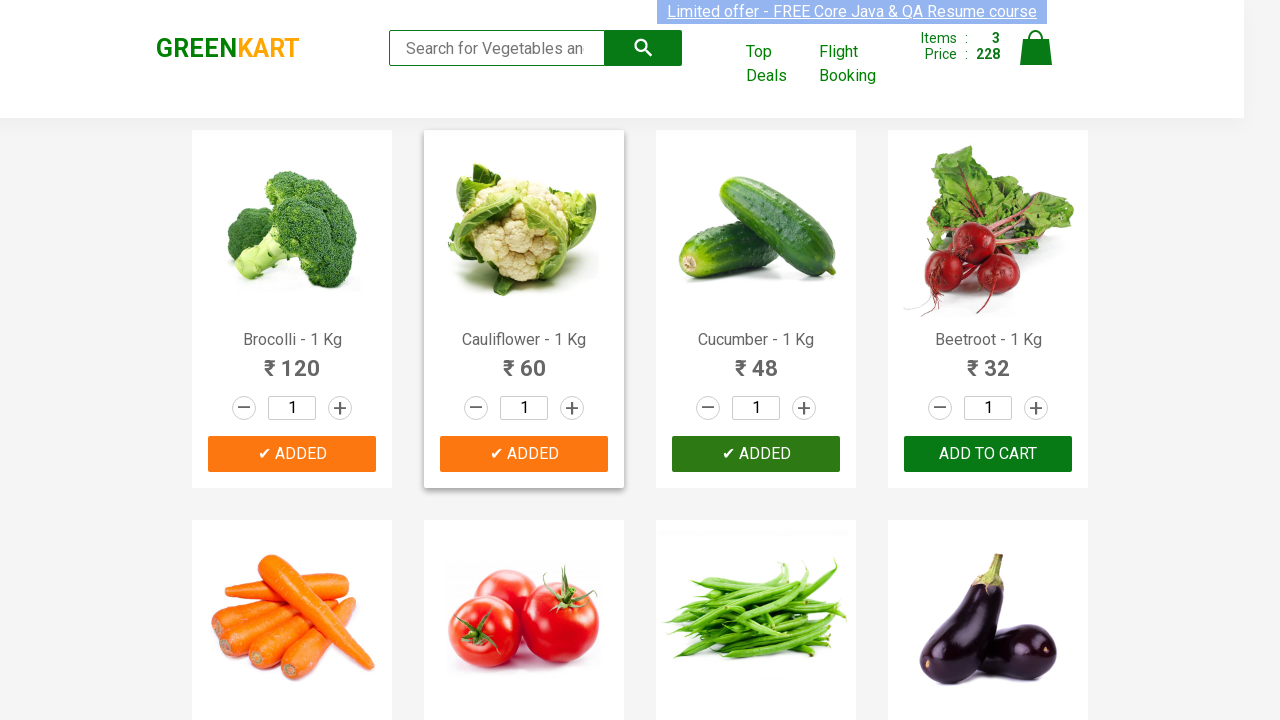

Added 'Carrot' to cart (4 of 5) at (292, 360) on xpath=//div[@class='product-action']/button >> nth=4
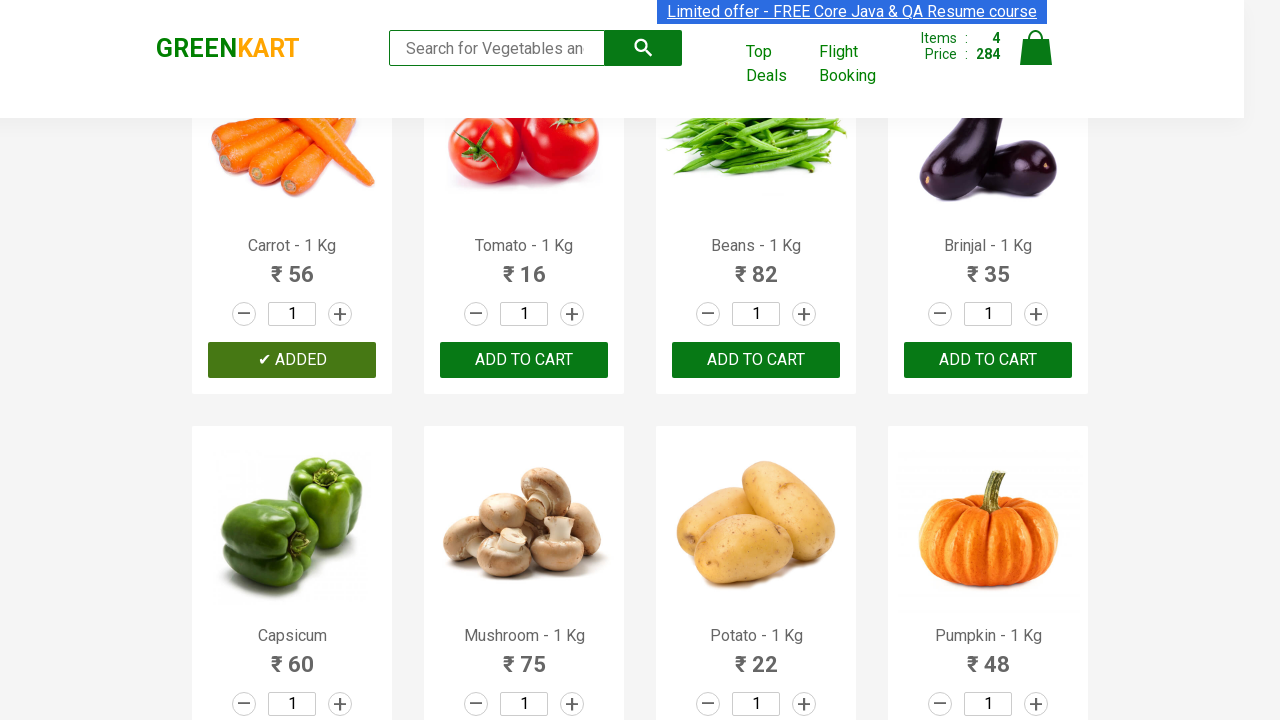

Added 'Brinjal' to cart (5 of 5) at (988, 360) on xpath=//div[@class='product-action']/button >> nth=7
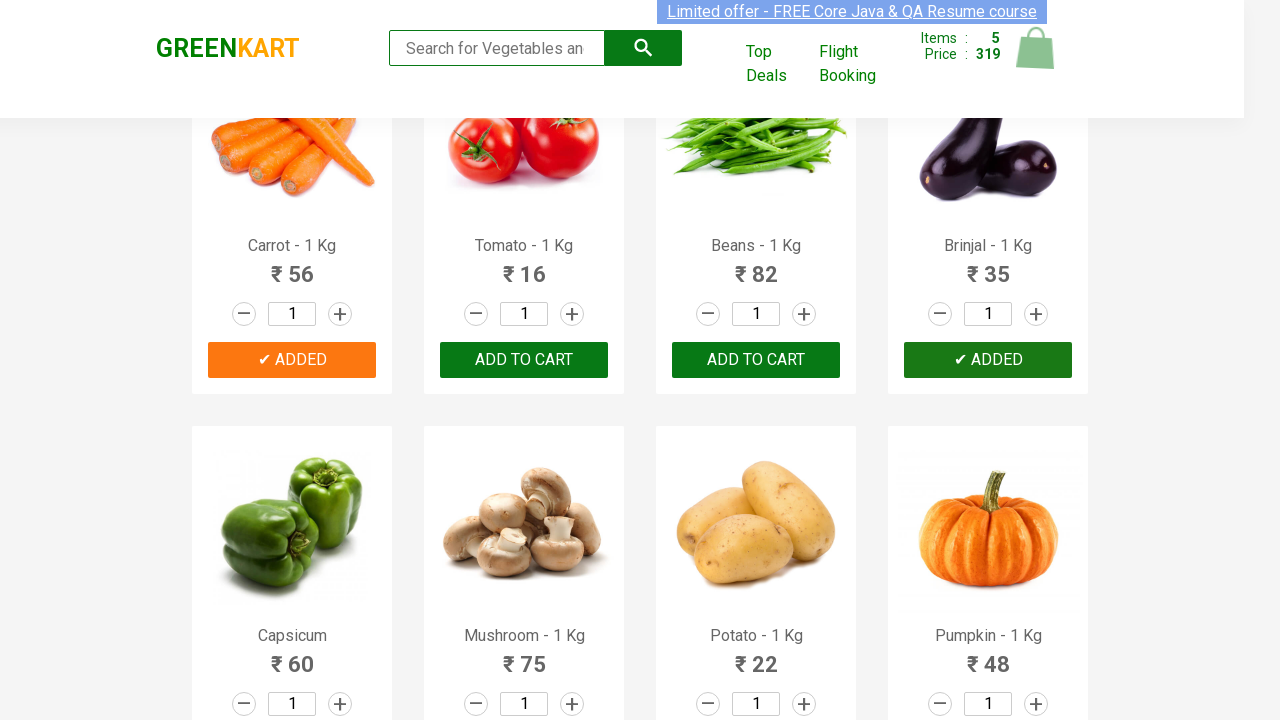

All required grocery items have been added to cart
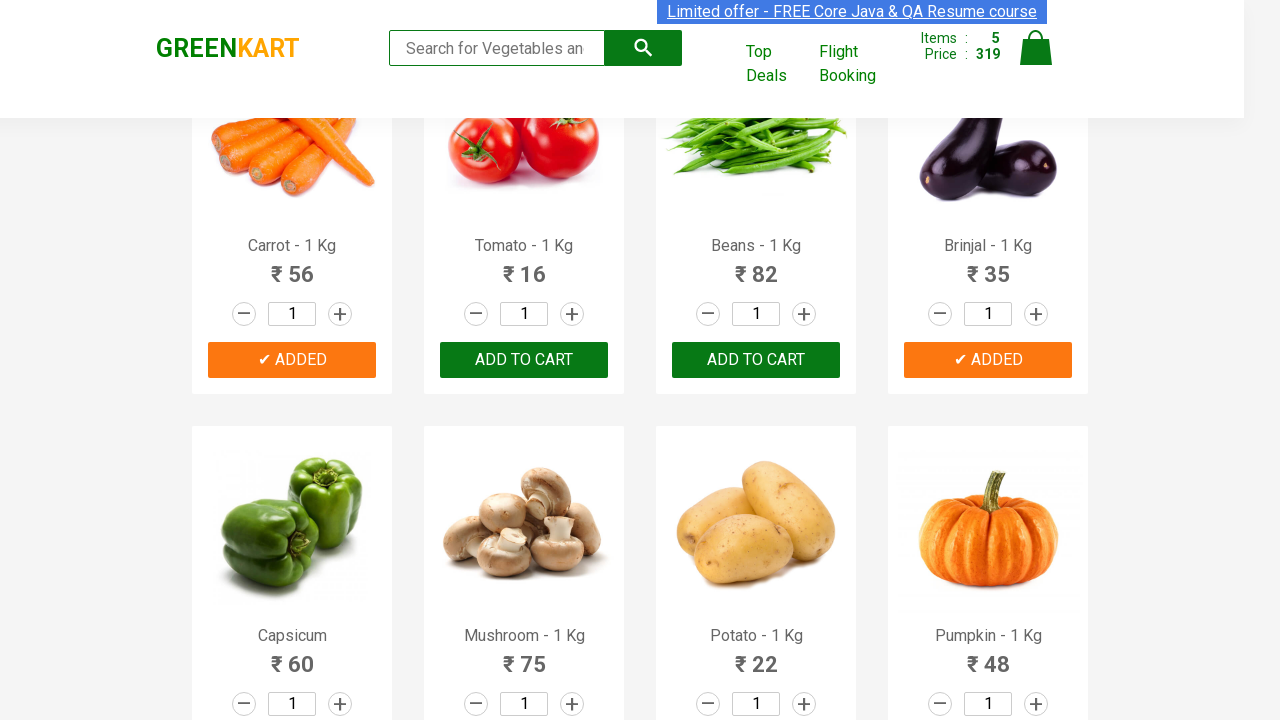

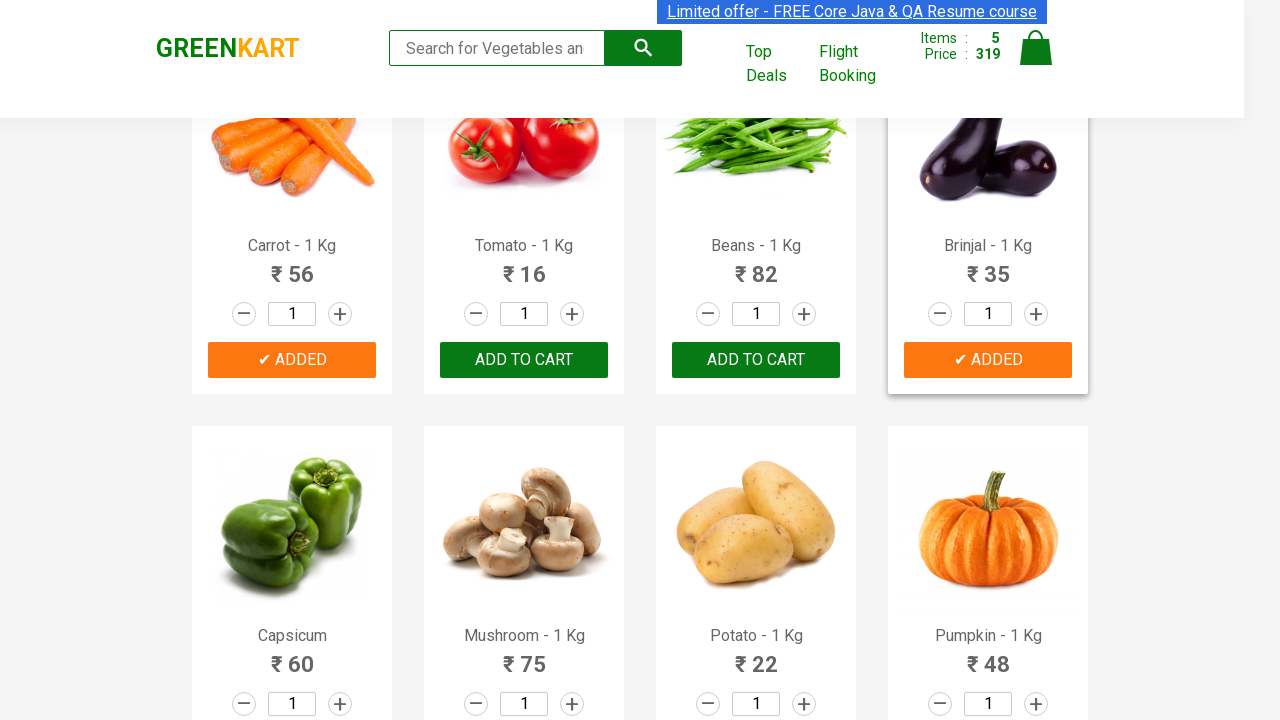